Tests switching between multiple browser windows by clicking a link that opens a new window, then switching to the first window handle and verifying the page title, then switching to the last window handle and verifying it shows "New Window".

Starting URL: http://the-internet.herokuapp.com/windows

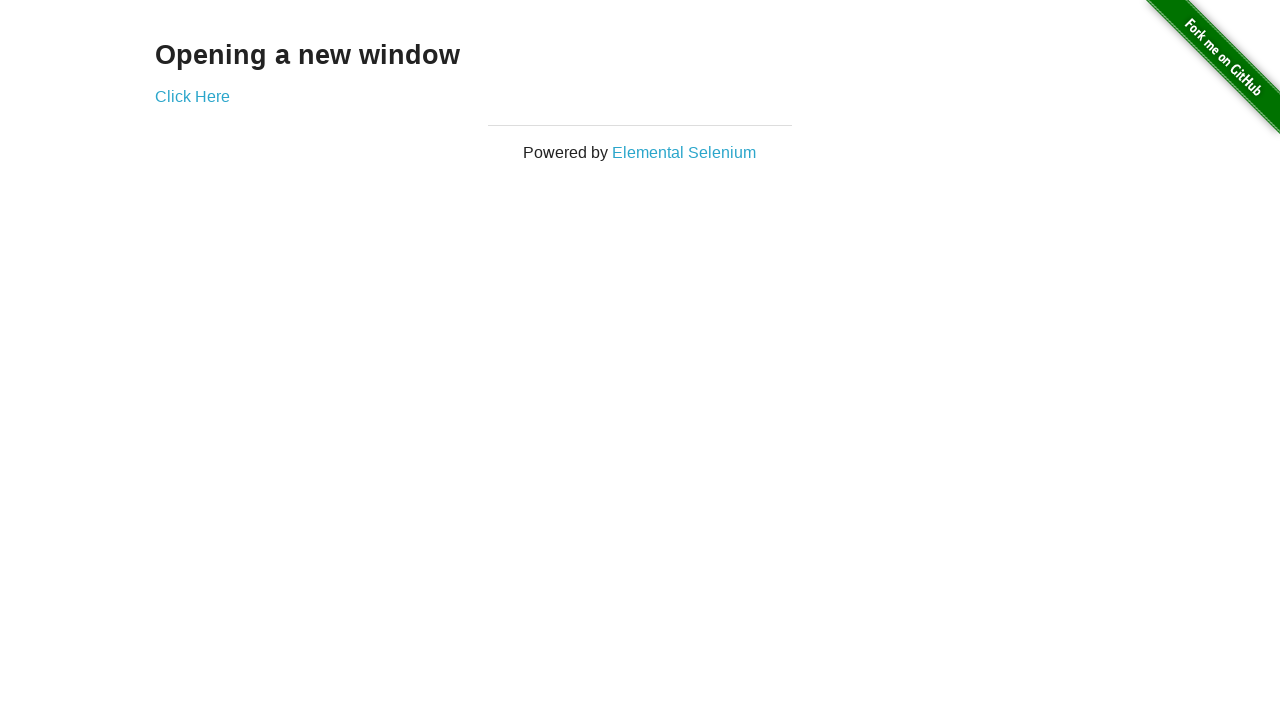

Clicked link to open new window at (192, 96) on .example a
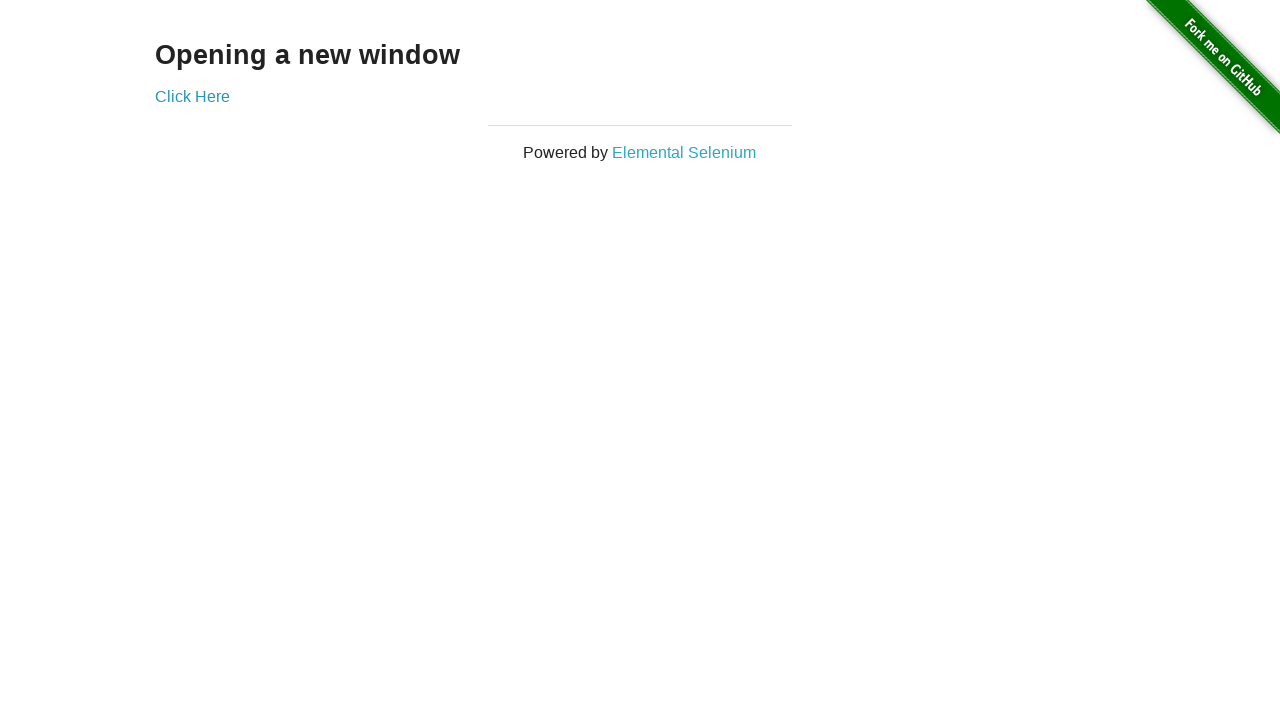

Captured new window handle
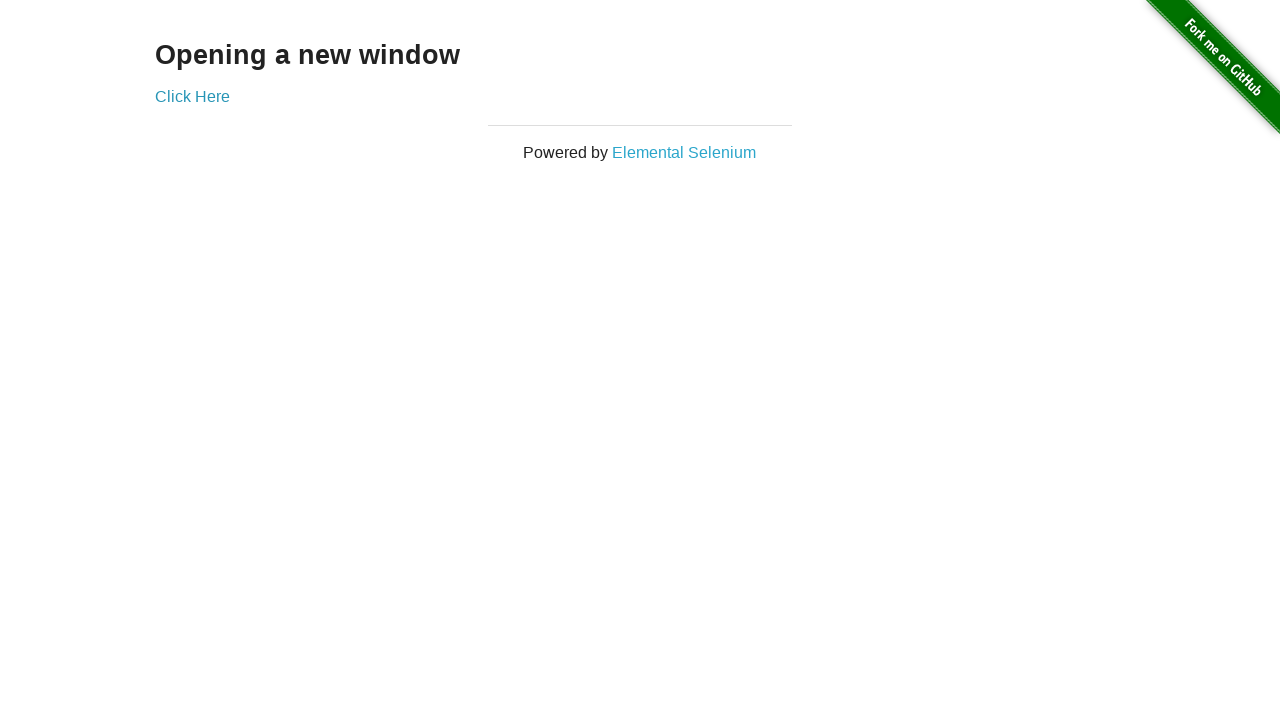

Verified original window title is not 'New Window'
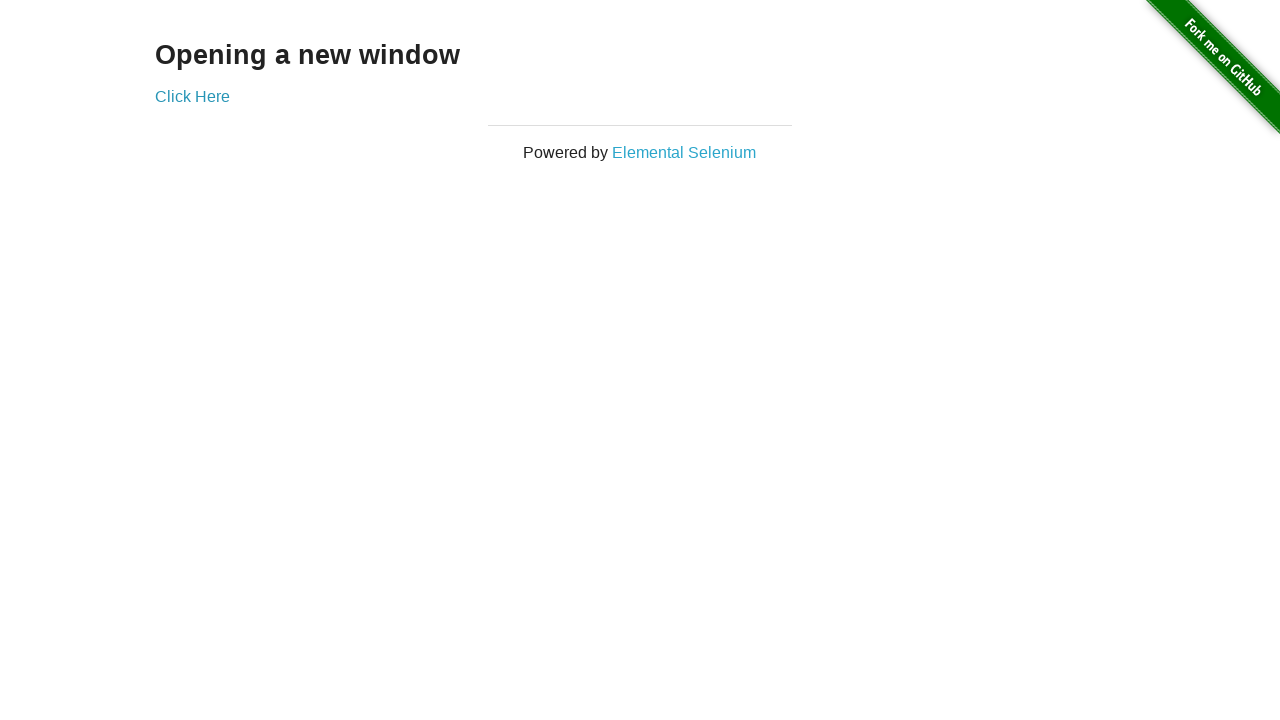

Waited for new window to load
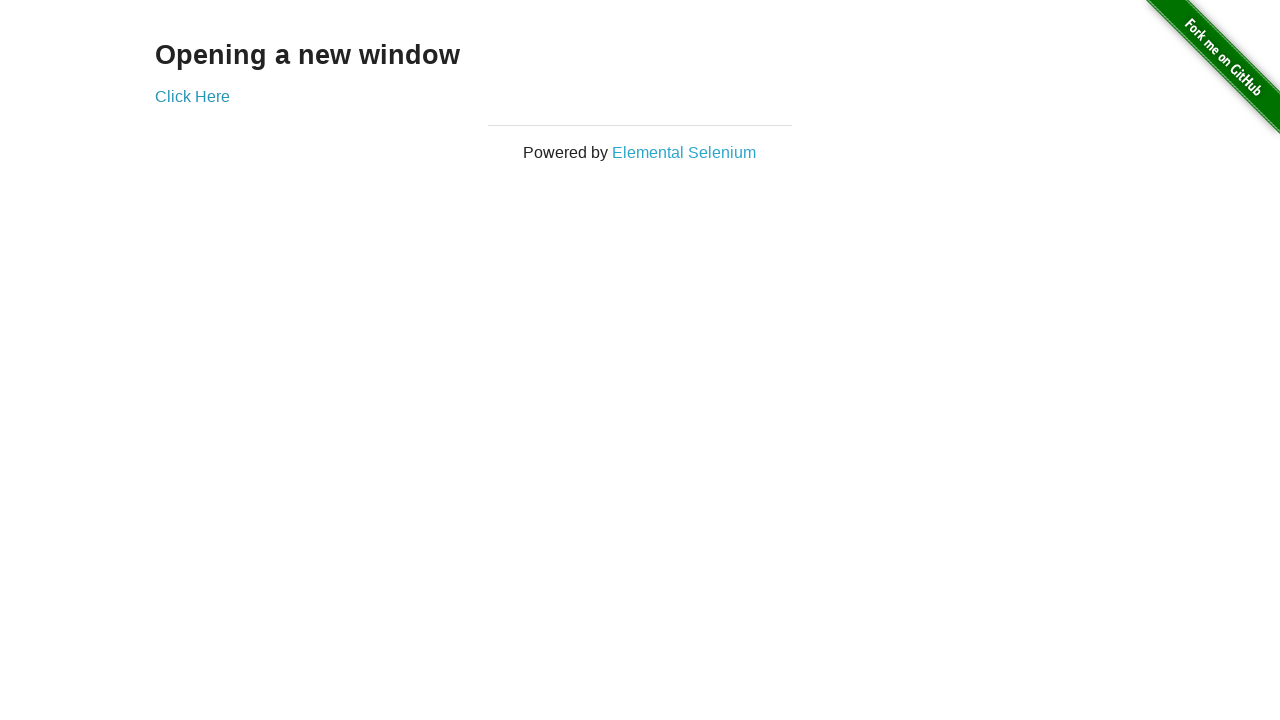

Verified new window title is 'New Window'
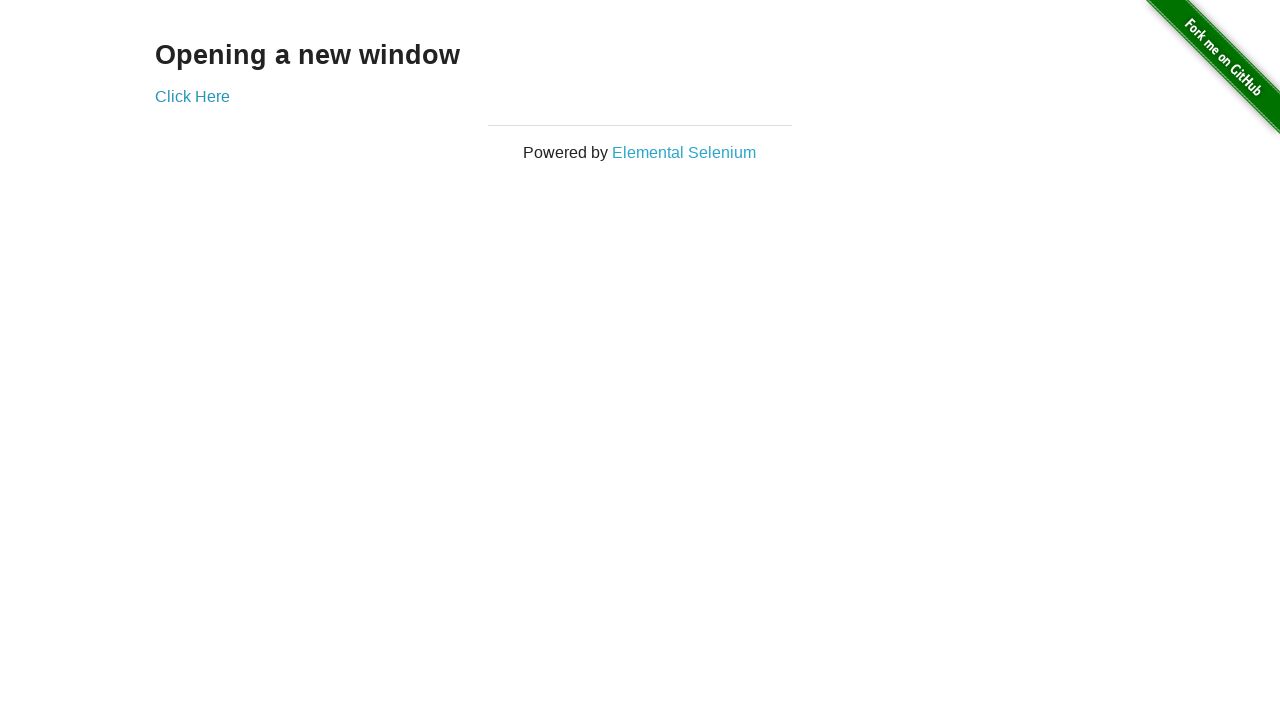

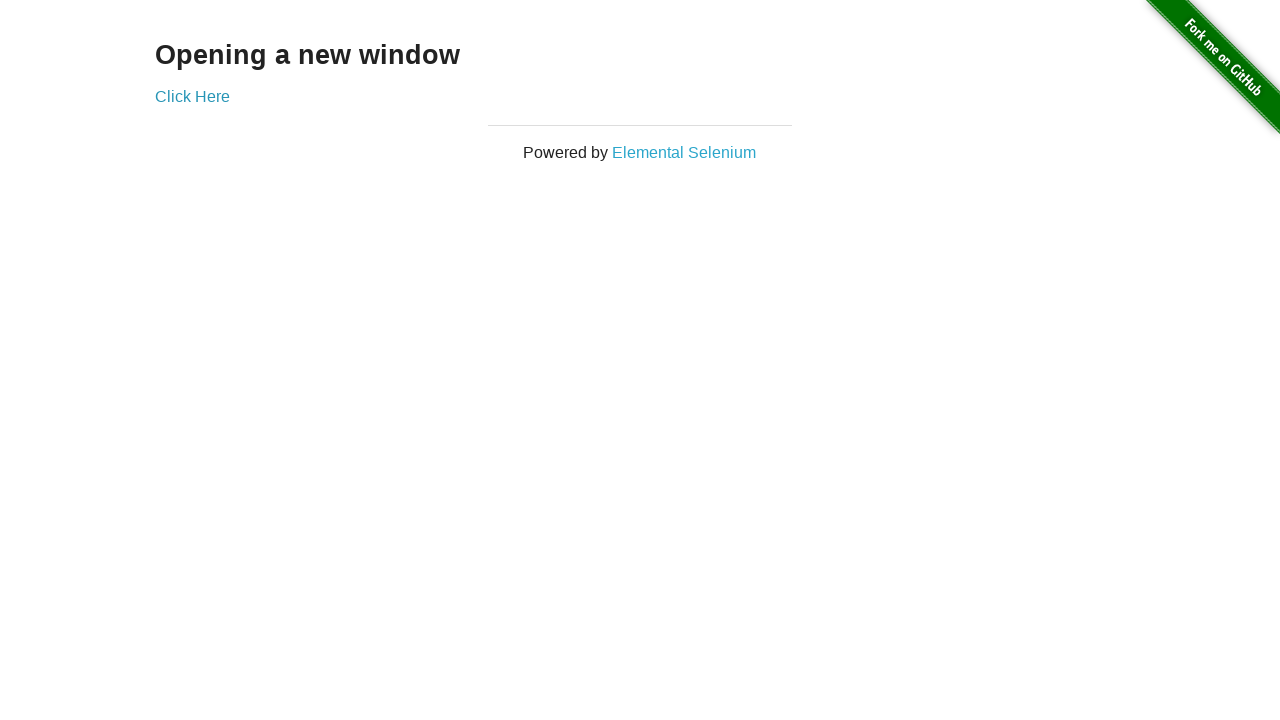